Navigates to DuckDuckGo search engine and then navigates to BT.com website

Starting URL: https://duckduckgo.com/

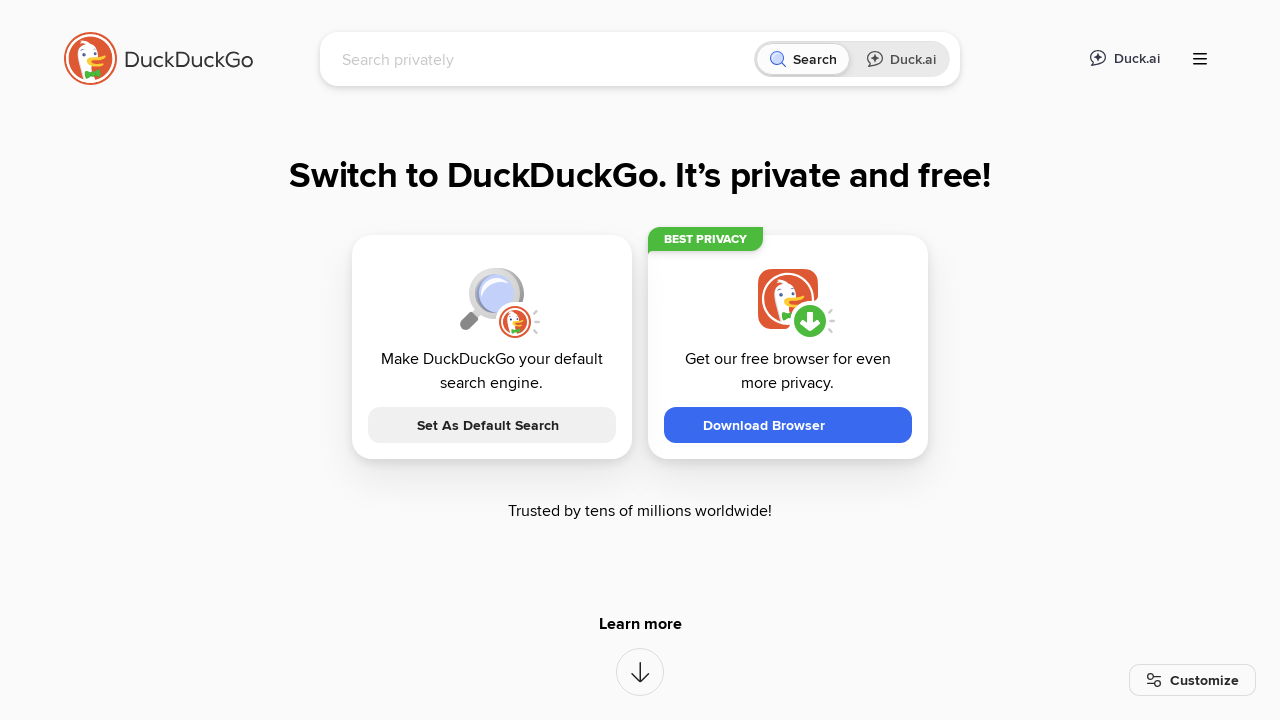

DuckDuckGo page loaded (domcontentloaded)
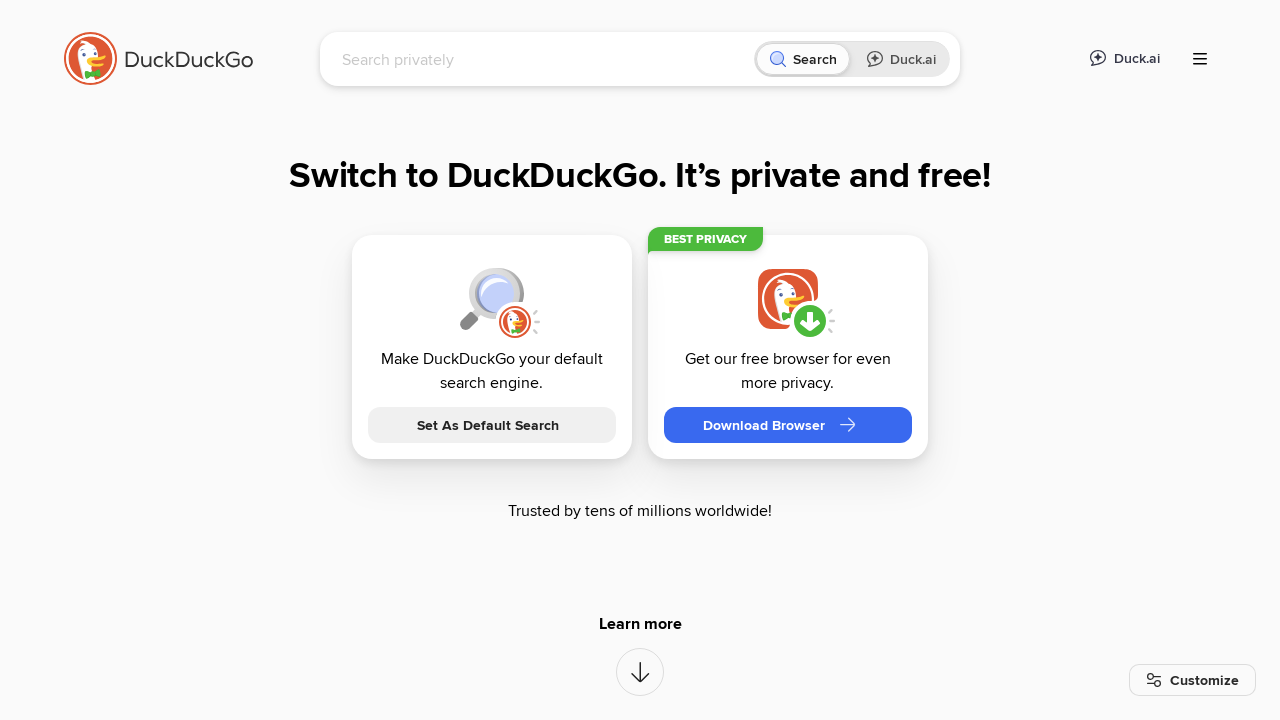

Navigated to BT.com website
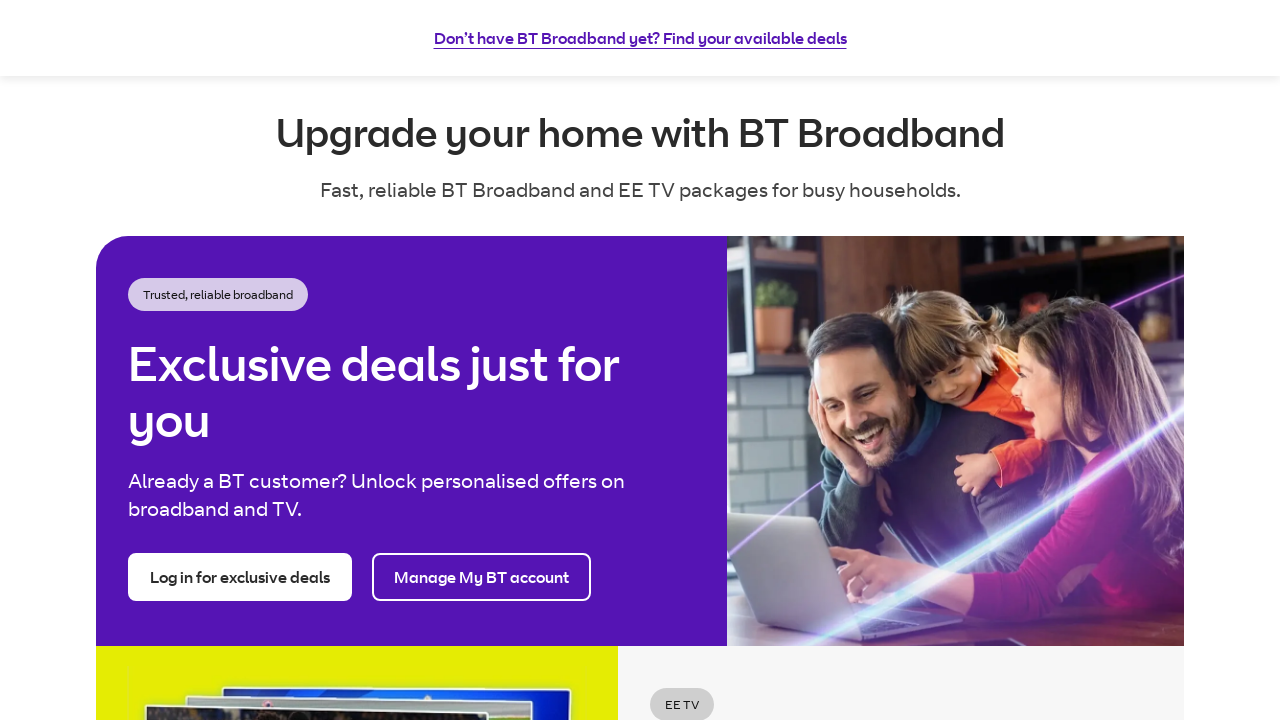

BT.com page loaded (domcontentloaded)
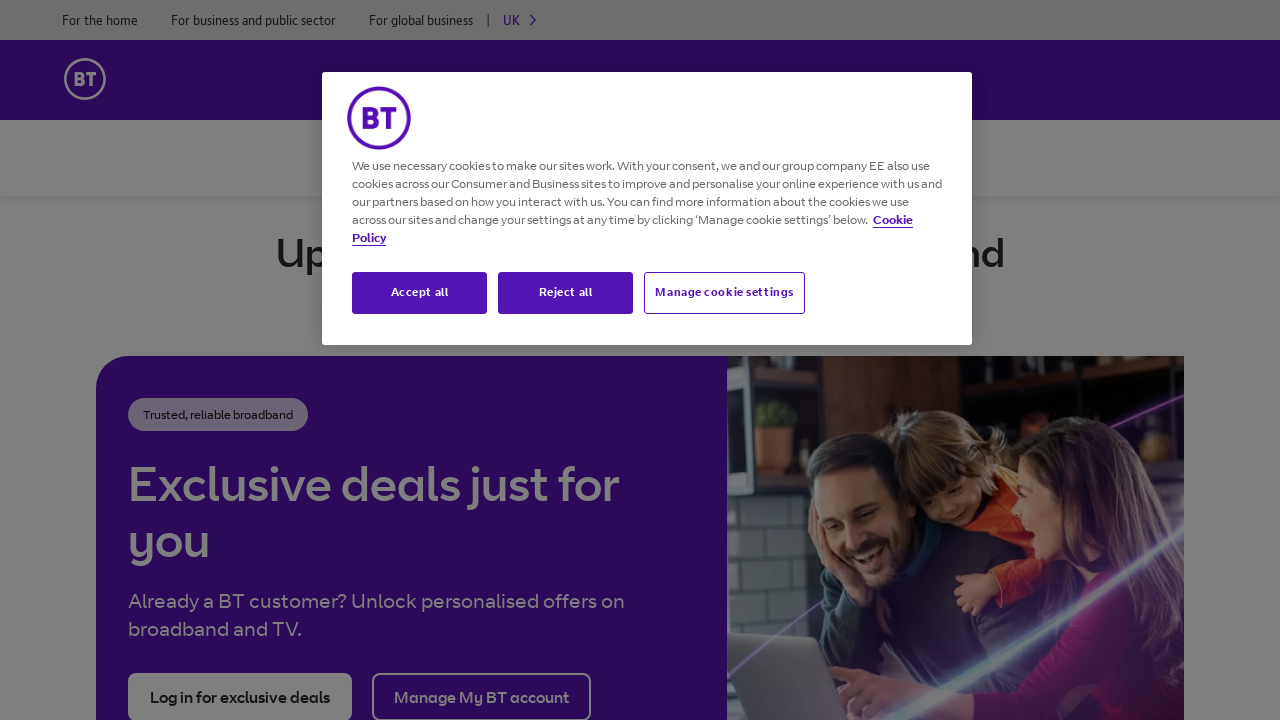

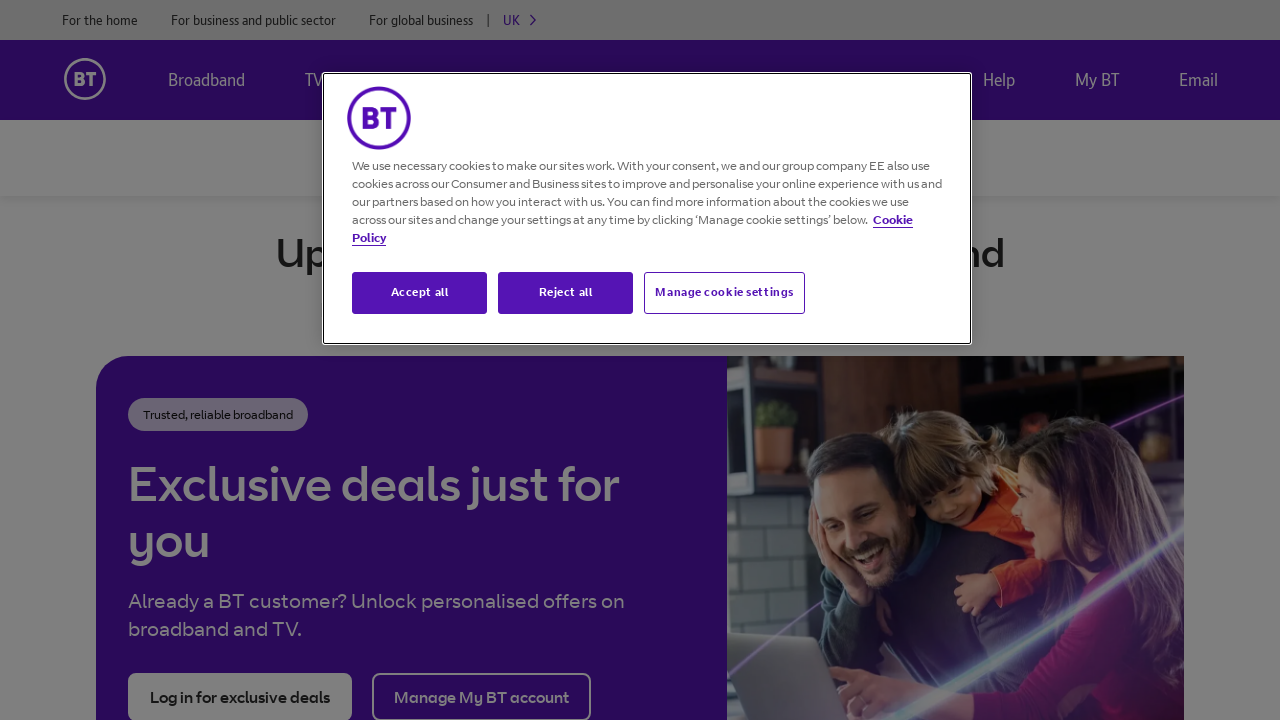